Tests mouse hover functionality on a navigation menu by hovering over menu items to reveal submenus

Starting URL: https://demoqa.com/menu

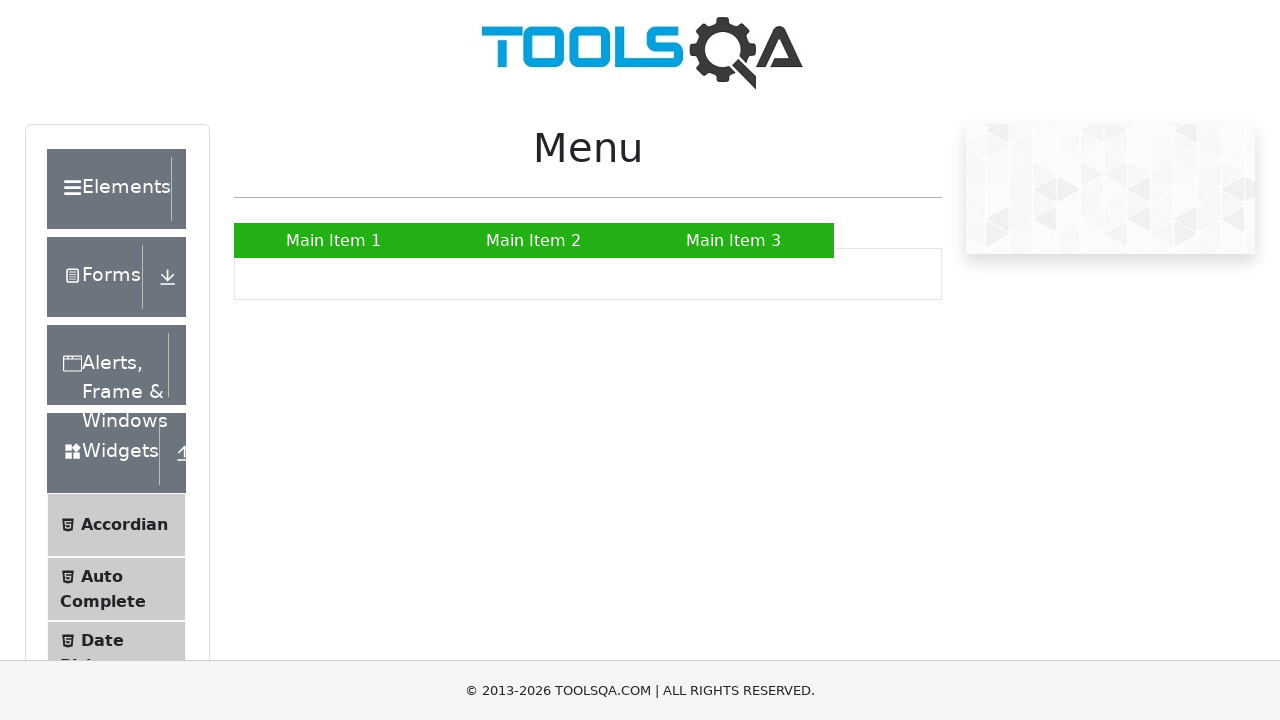

Navigated to menu test page at https://demoqa.com/menu
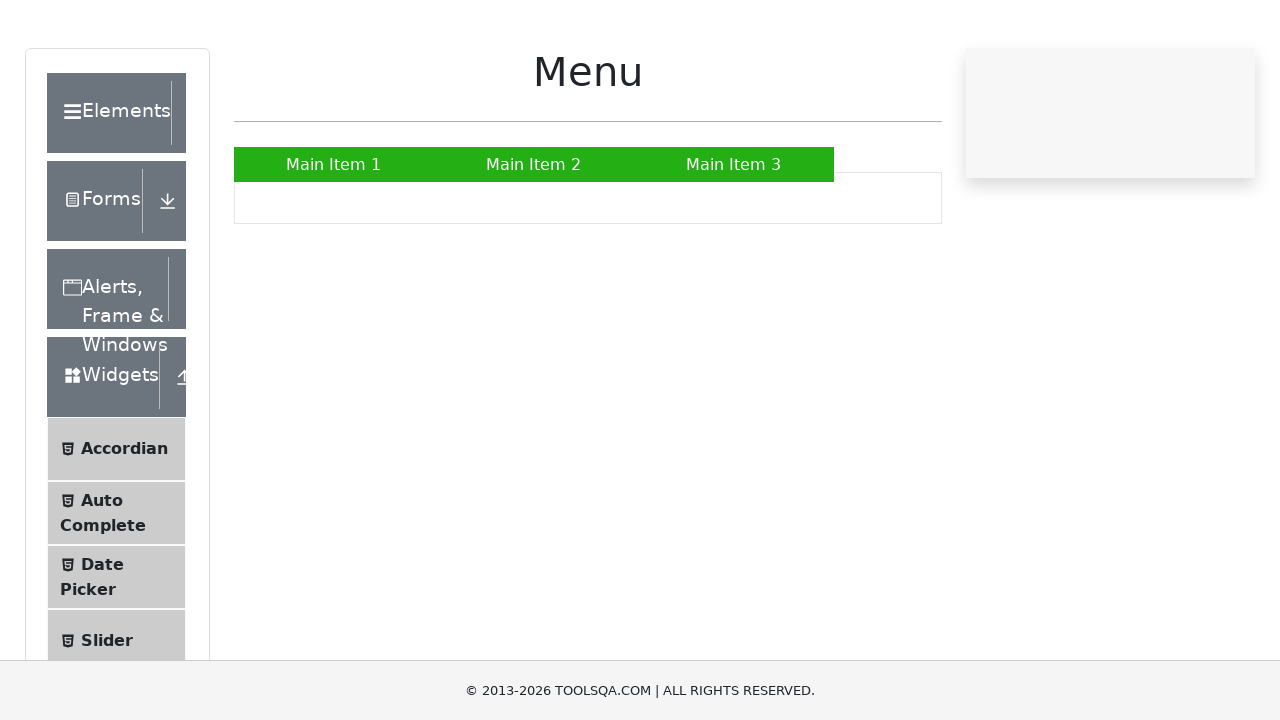

Hovered over second main menu item to reveal submenu at (534, 240) on xpath=//*[@id='nav']/li[2]/a
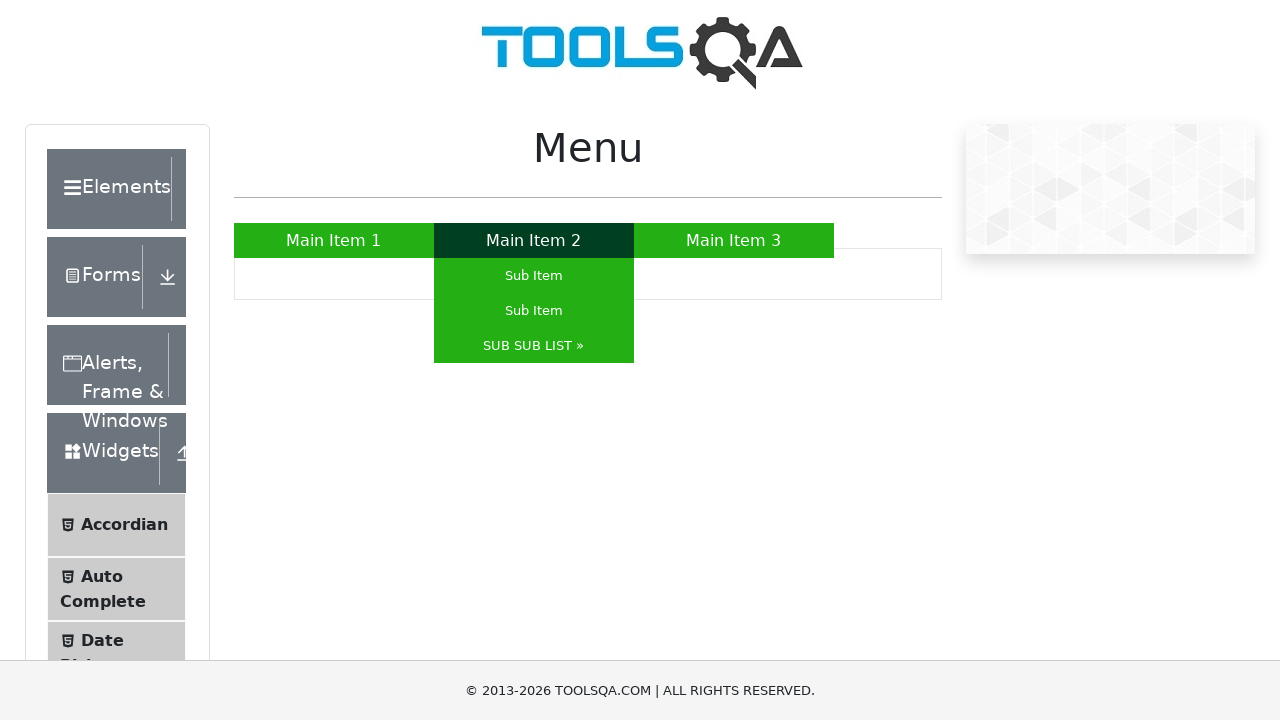

Hovered over third submenu item in the revealed dropdown at (534, 346) on xpath=//*[@id='nav']/li[2]/ul/li[3]/a
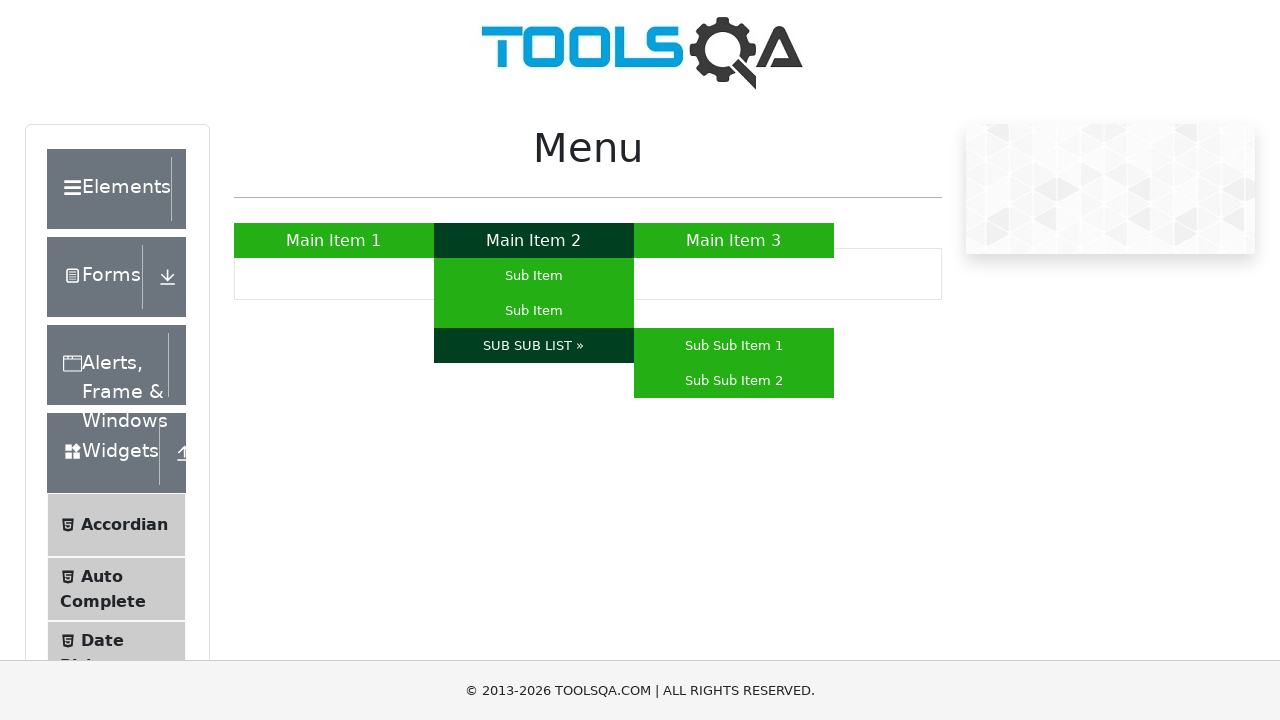

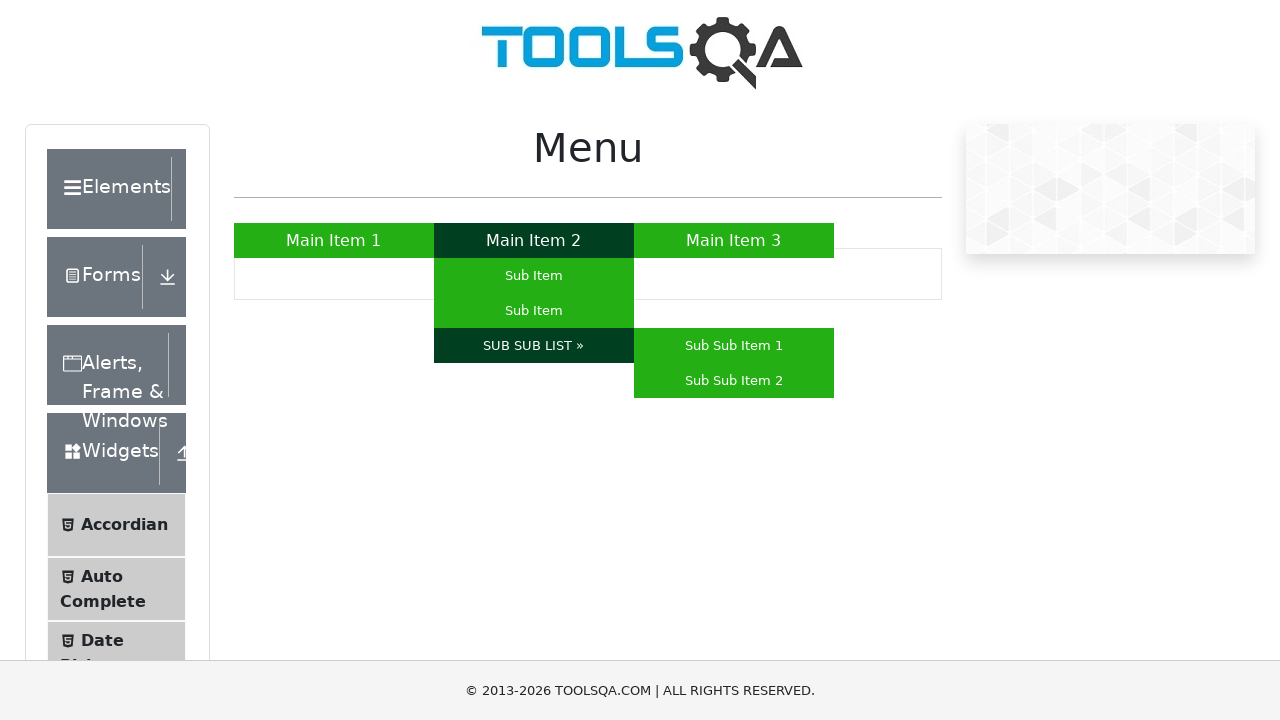